Tests the Oscar Academy Awards database search functionality by selecting award categories, setting year range filters, and executing a search to verify results are displayed.

Starting URL: https://awardsdatabase.oscars.org/

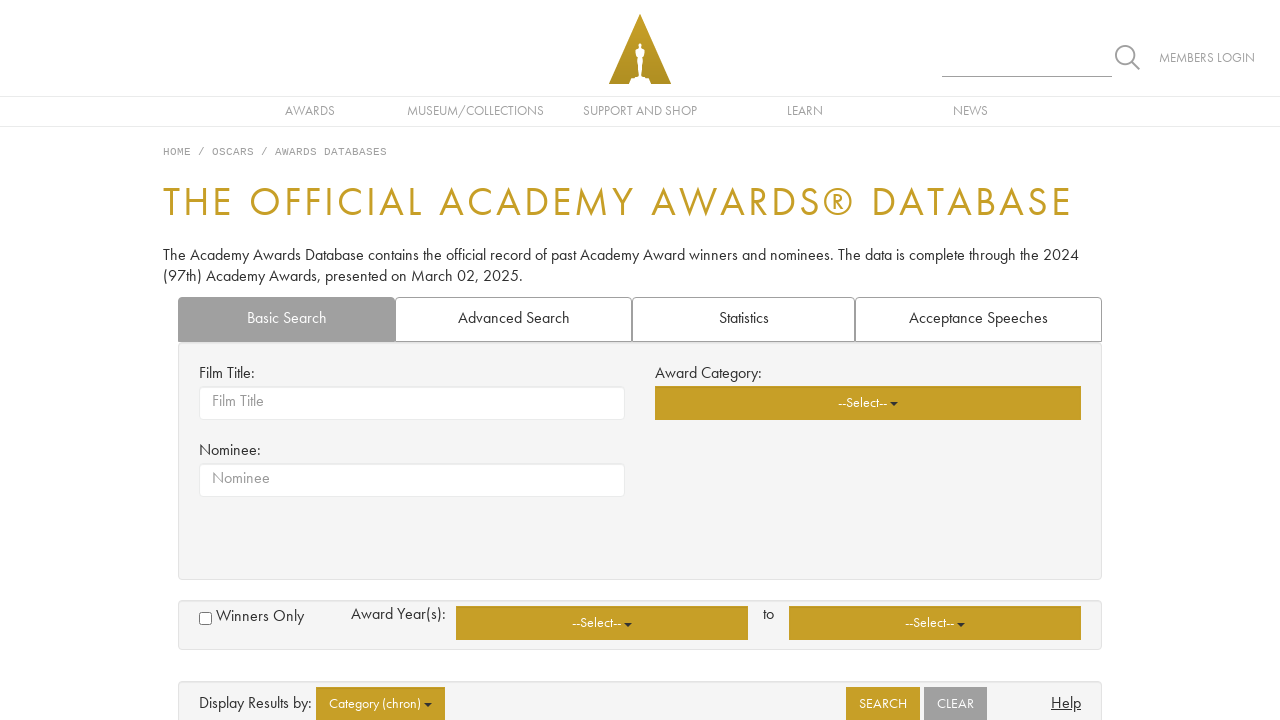

Clicked award categories dropdown at (868, 403) on button.awards-basicsrch-awardcategory
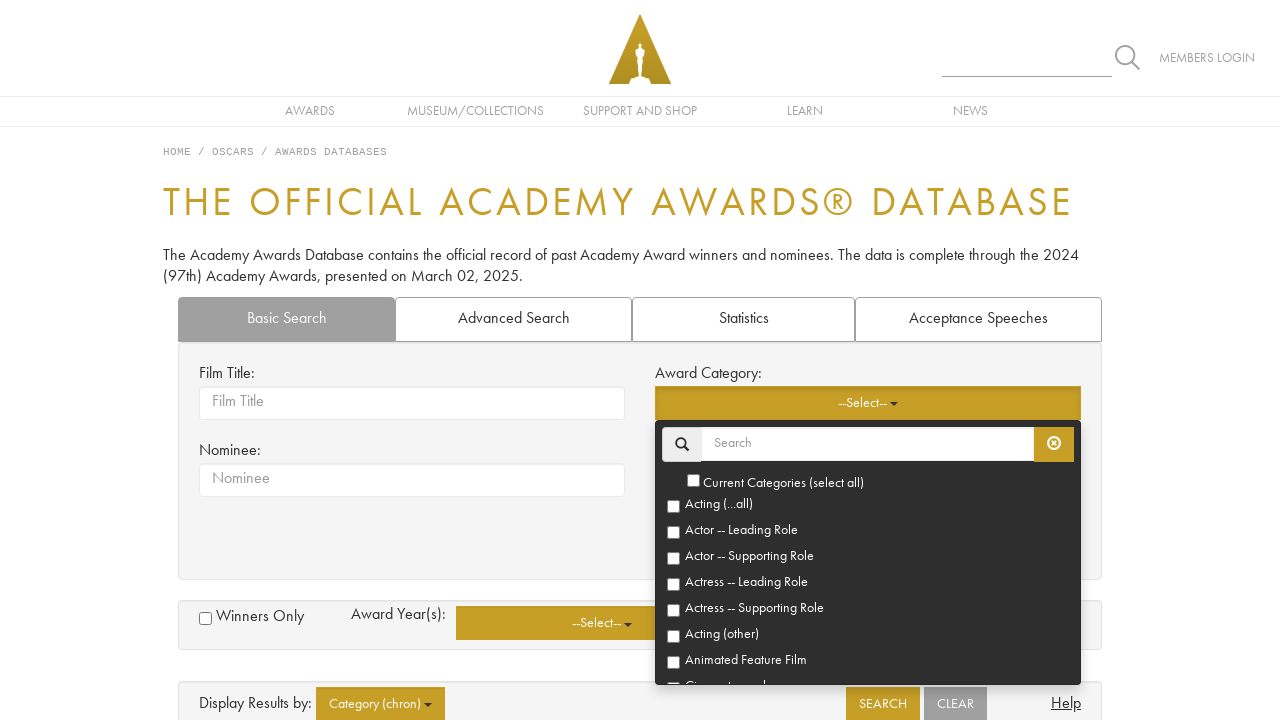

Selected 'Current Categories' option at (782, 483) on b:has-text('Current Categories')
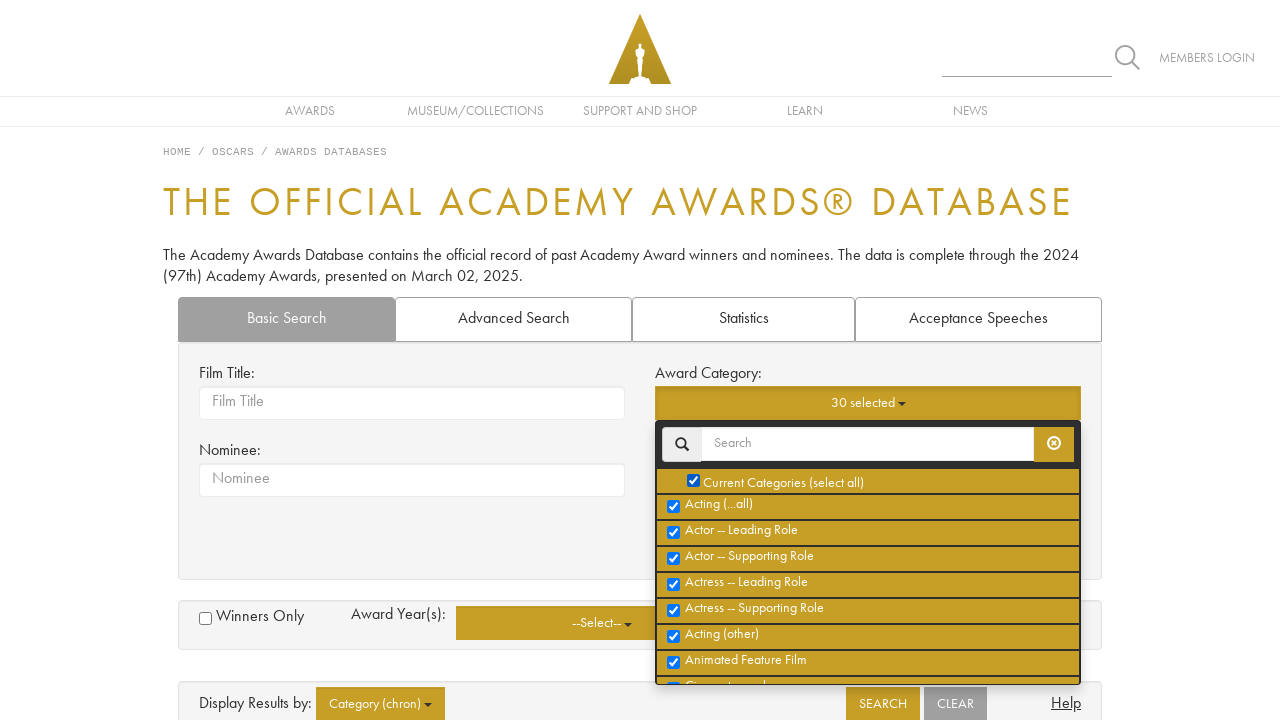

Clicked starting award year dropdown at (602, 623) on button.awards-advsrch-yearsfrom
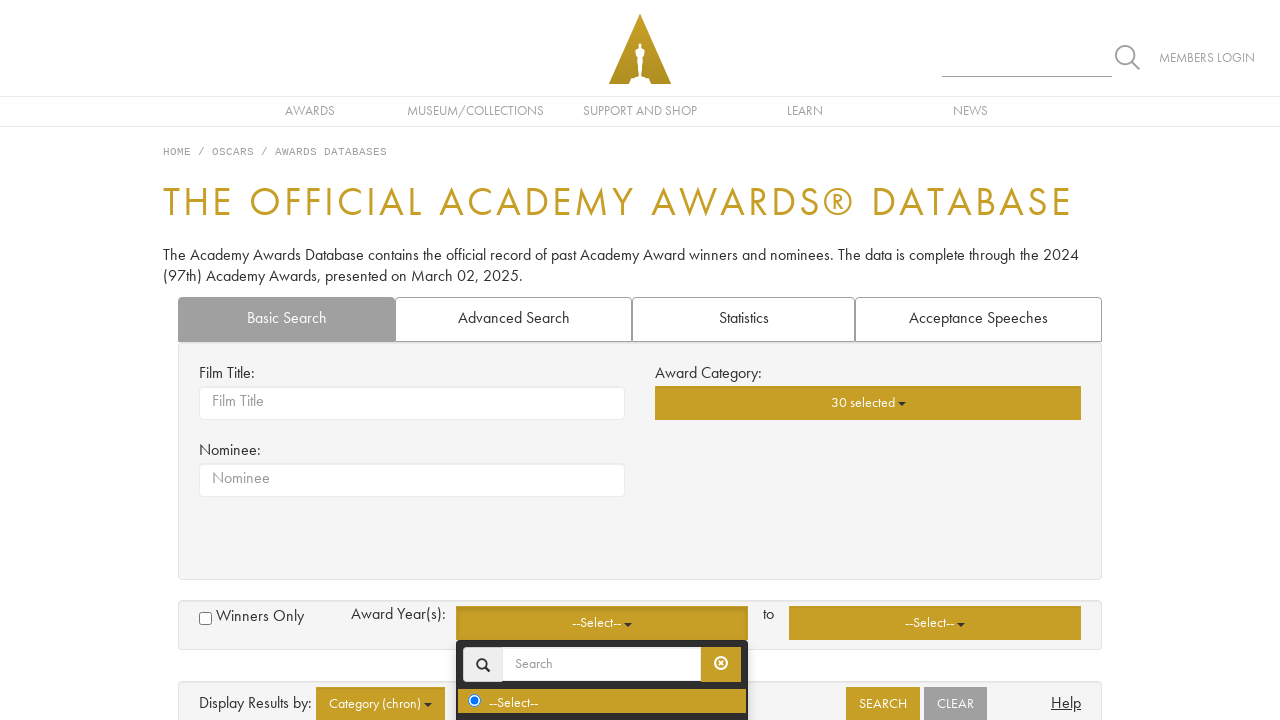

Selected first year in range at (474, 609) on div.btn-group.multiselect-btn-group.open input[value='1']
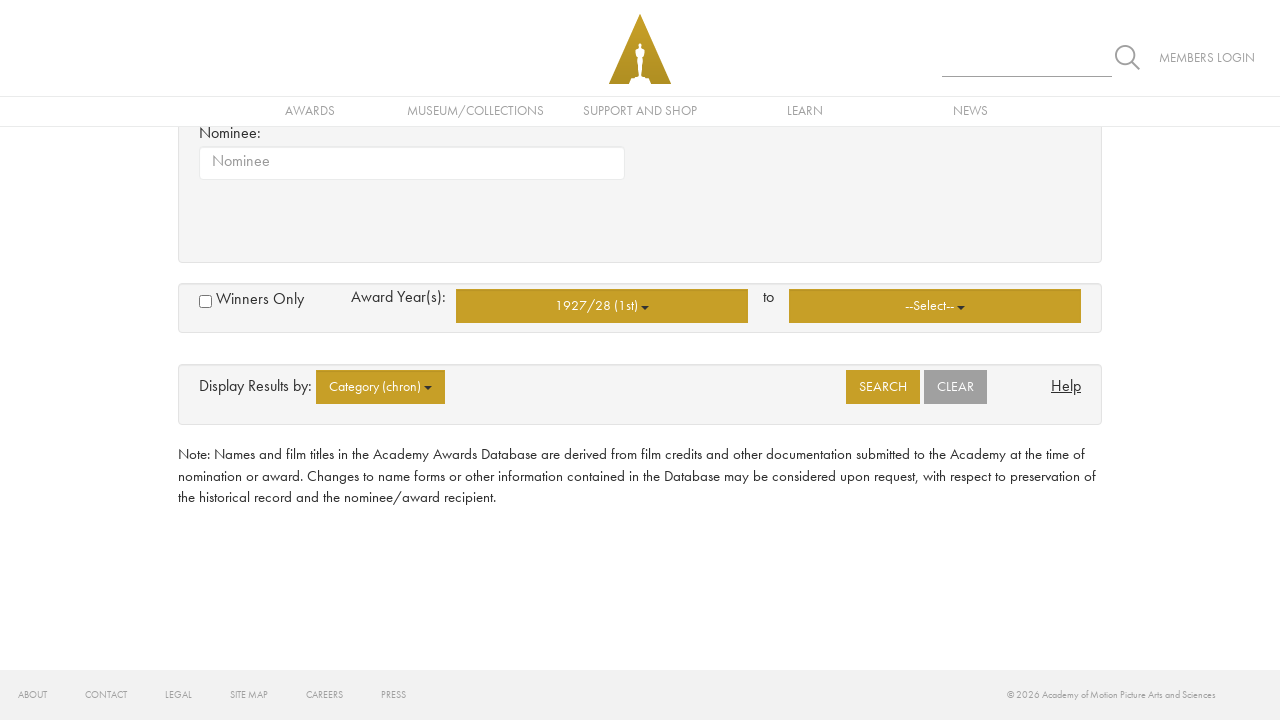

Clicked ending award year dropdown at (935, 306) on button.awards-advsrch-yearsto
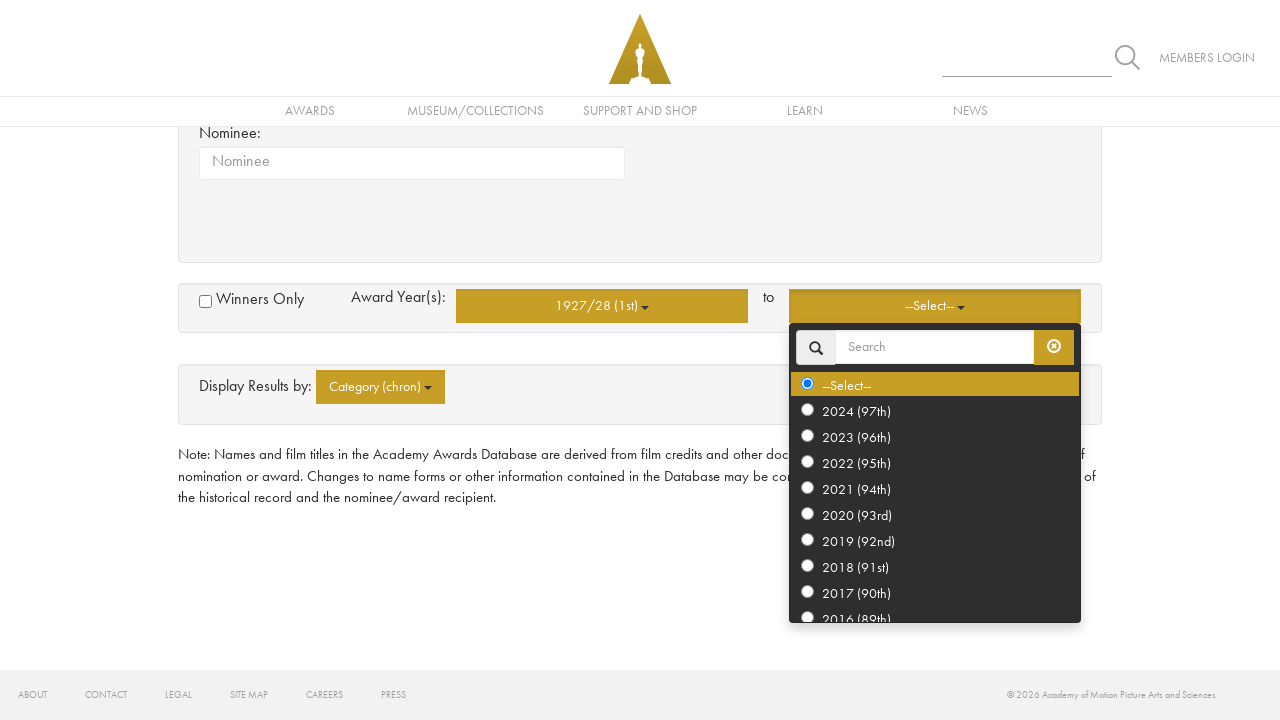

Selected latest year in range at (807, 410) on div.btn-group.multiselect-btn-group.open input[value='97']
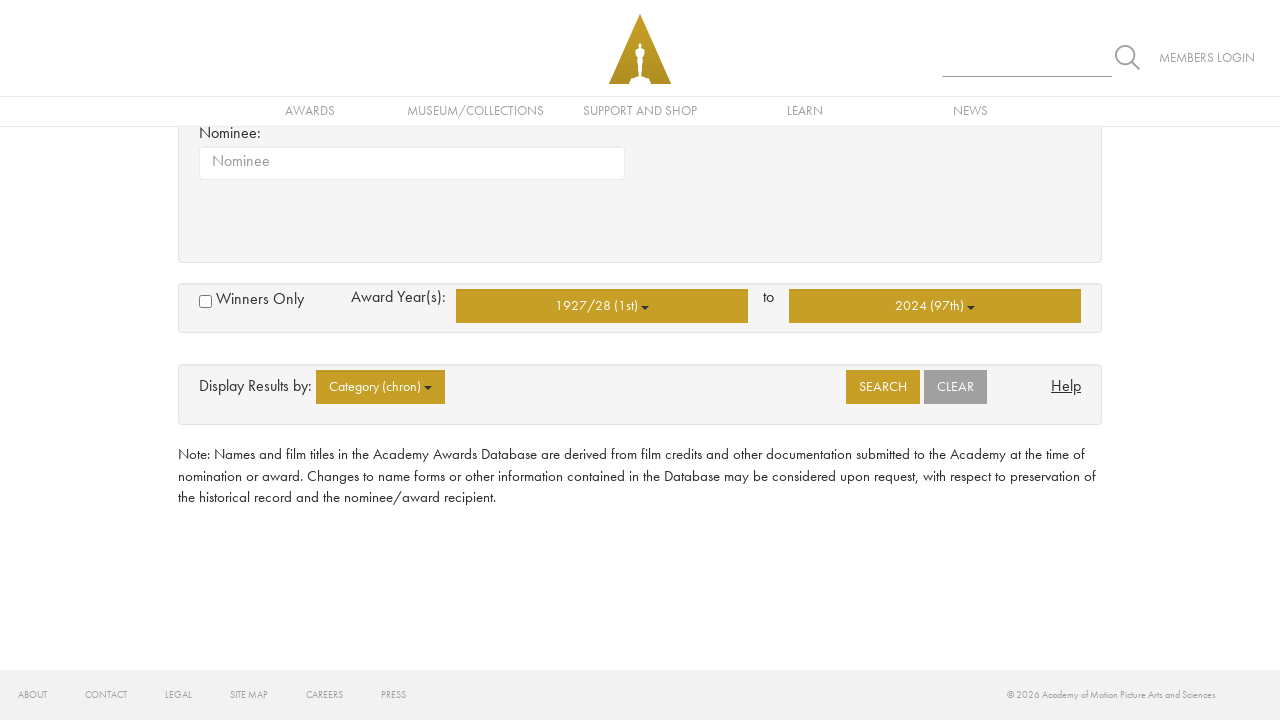

Clicked search button to execute query at (883, 387) on #btnbasicsearch
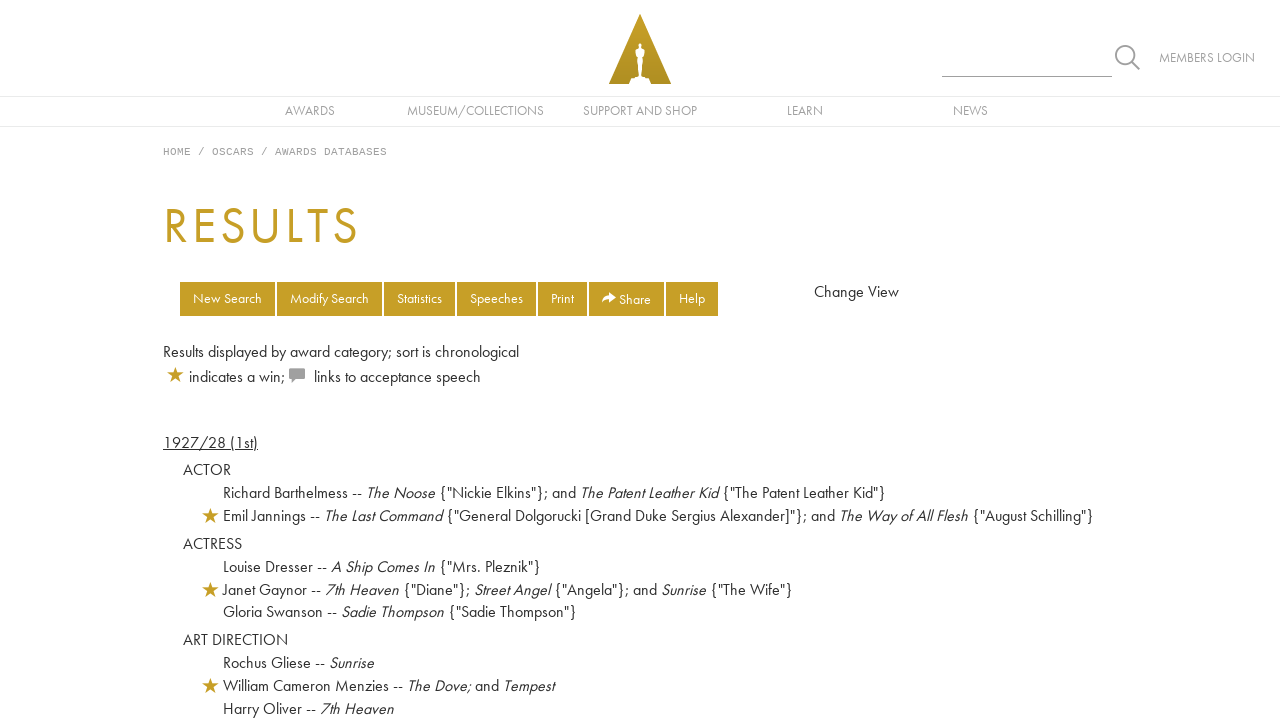

Search results container loaded successfully
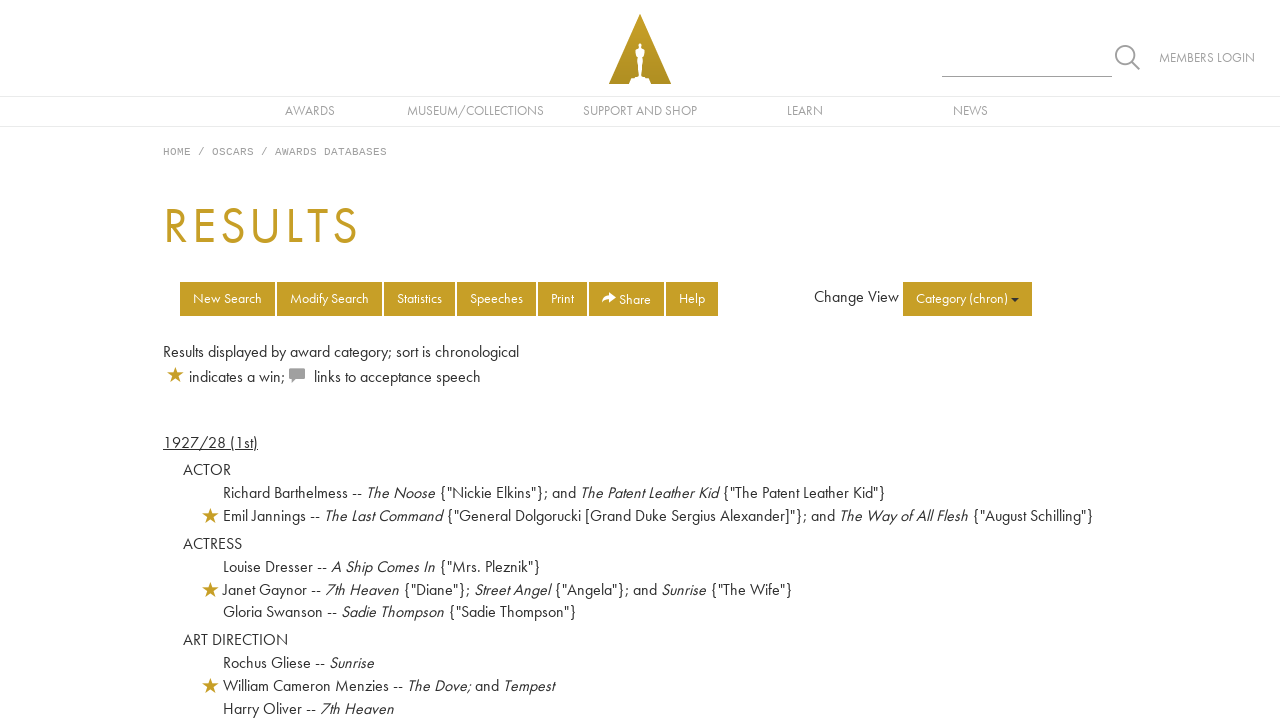

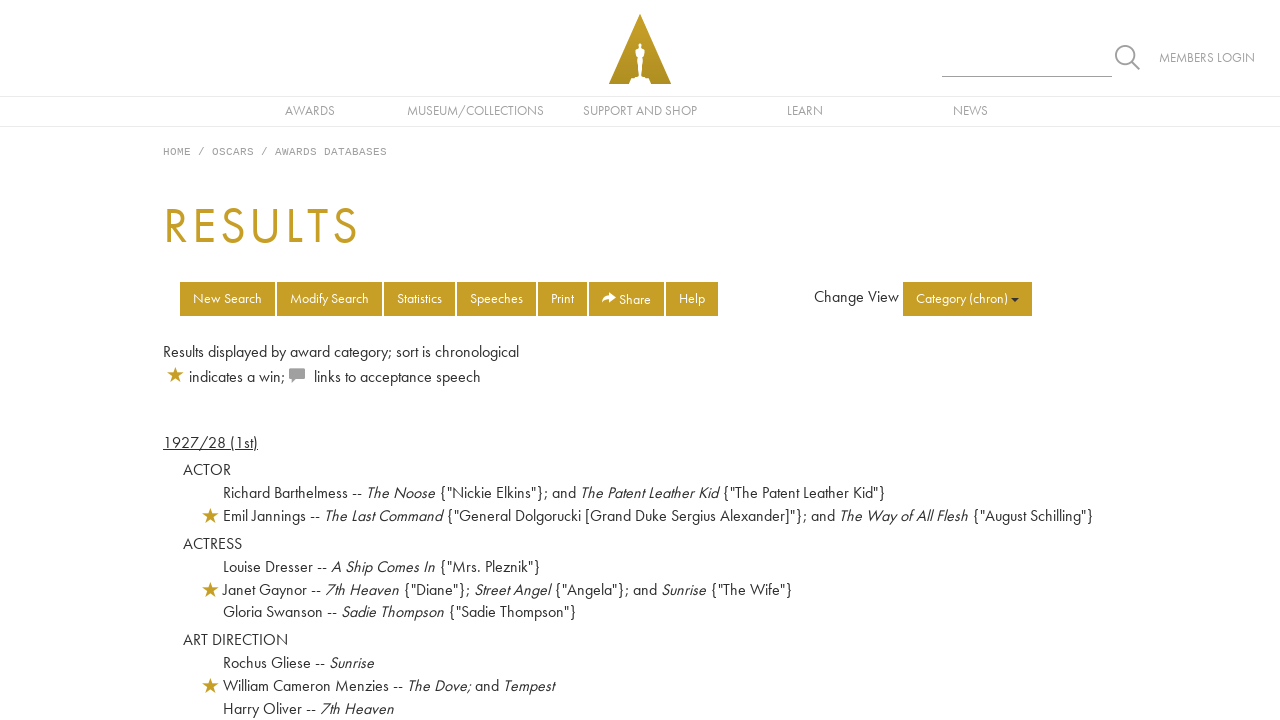